Tests the search functionality on python.org by searching for "pycon" and verifying that results are found

Starting URL: http://www.python.org

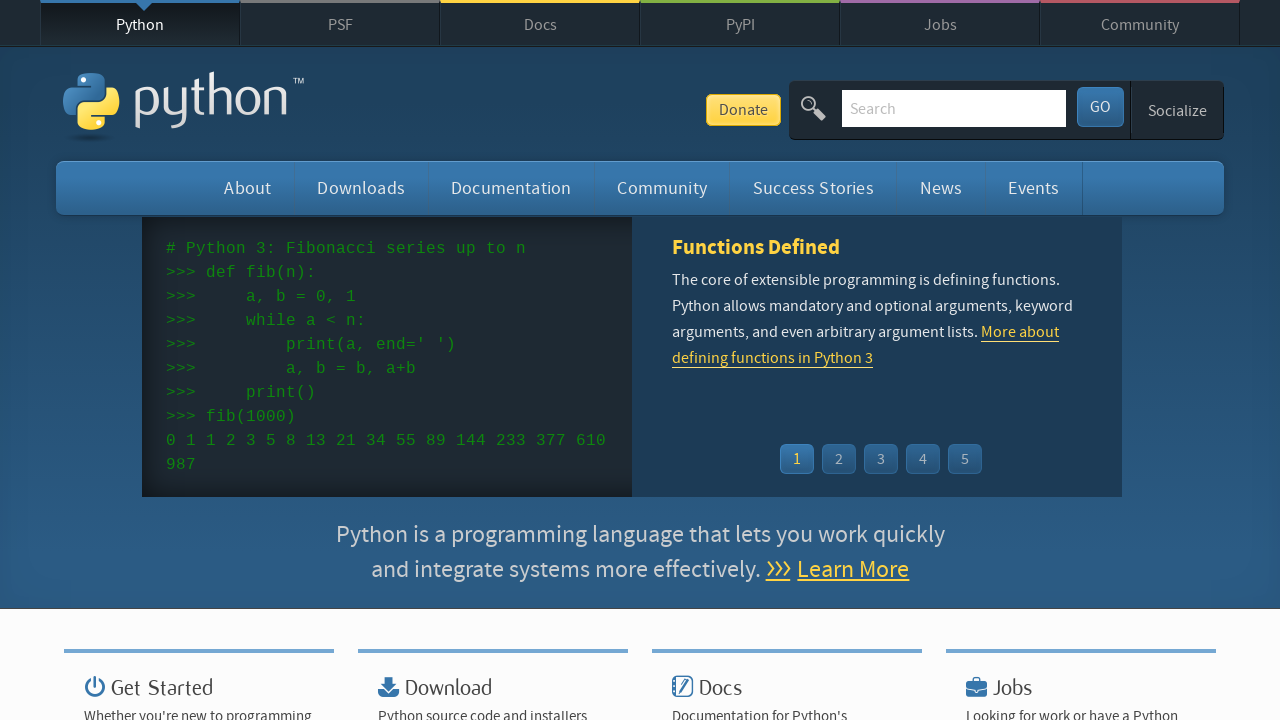

Set viewport size to 1920x1080
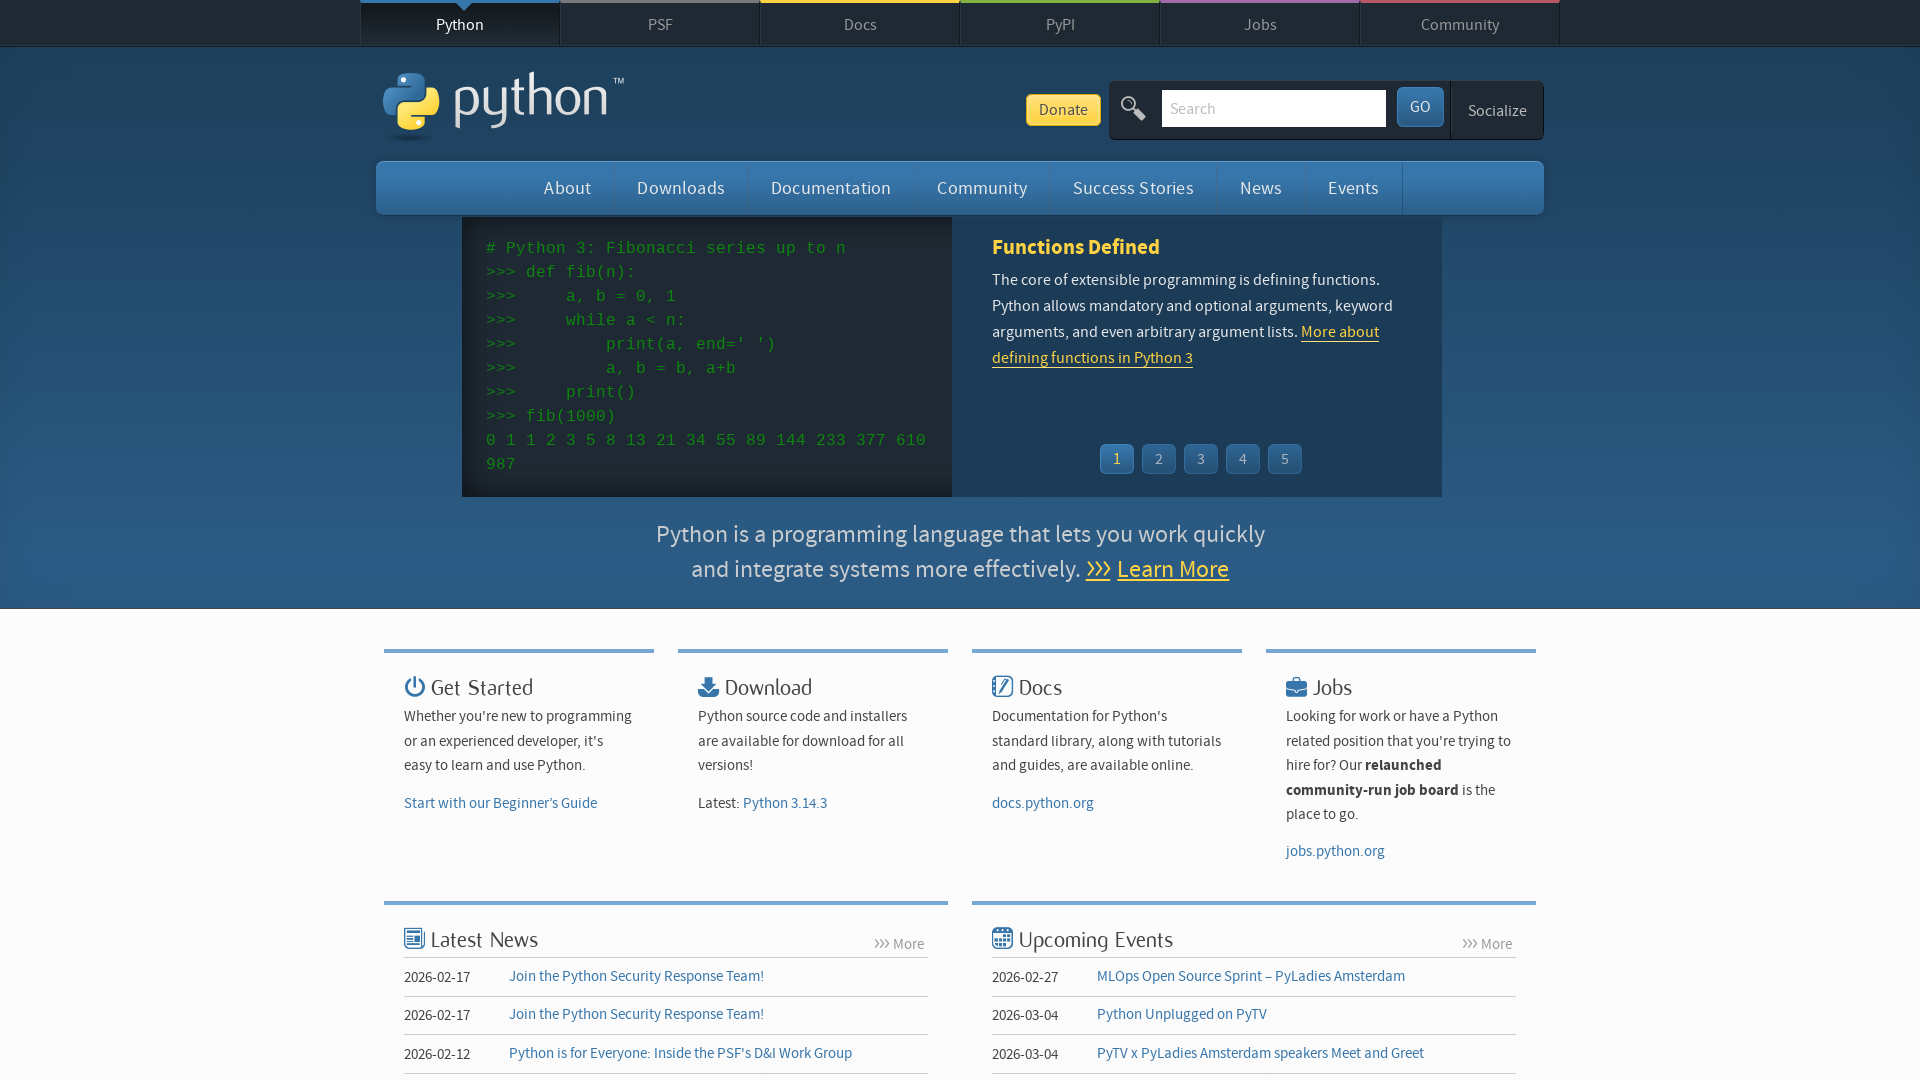

Filled search input with 'pycon' on input[name='q']
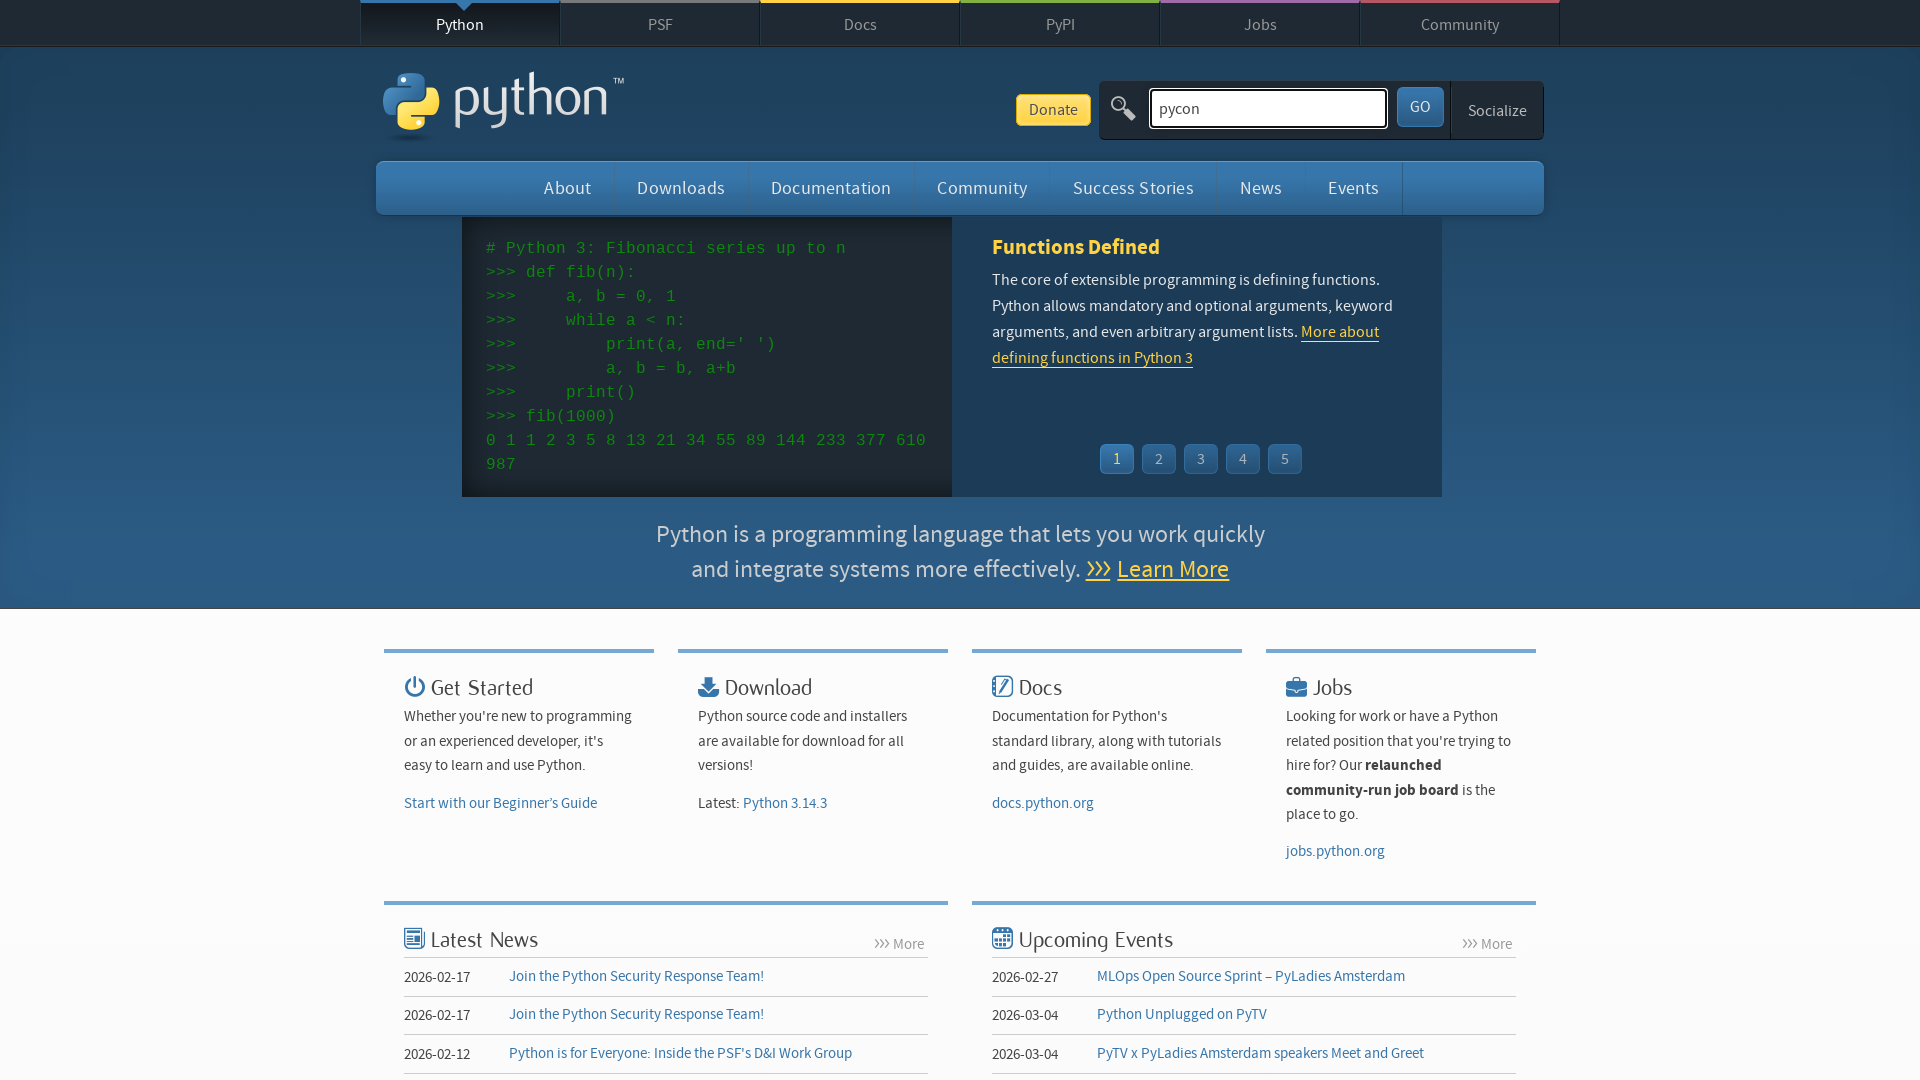

Pressed Enter to submit search on input[name='q']
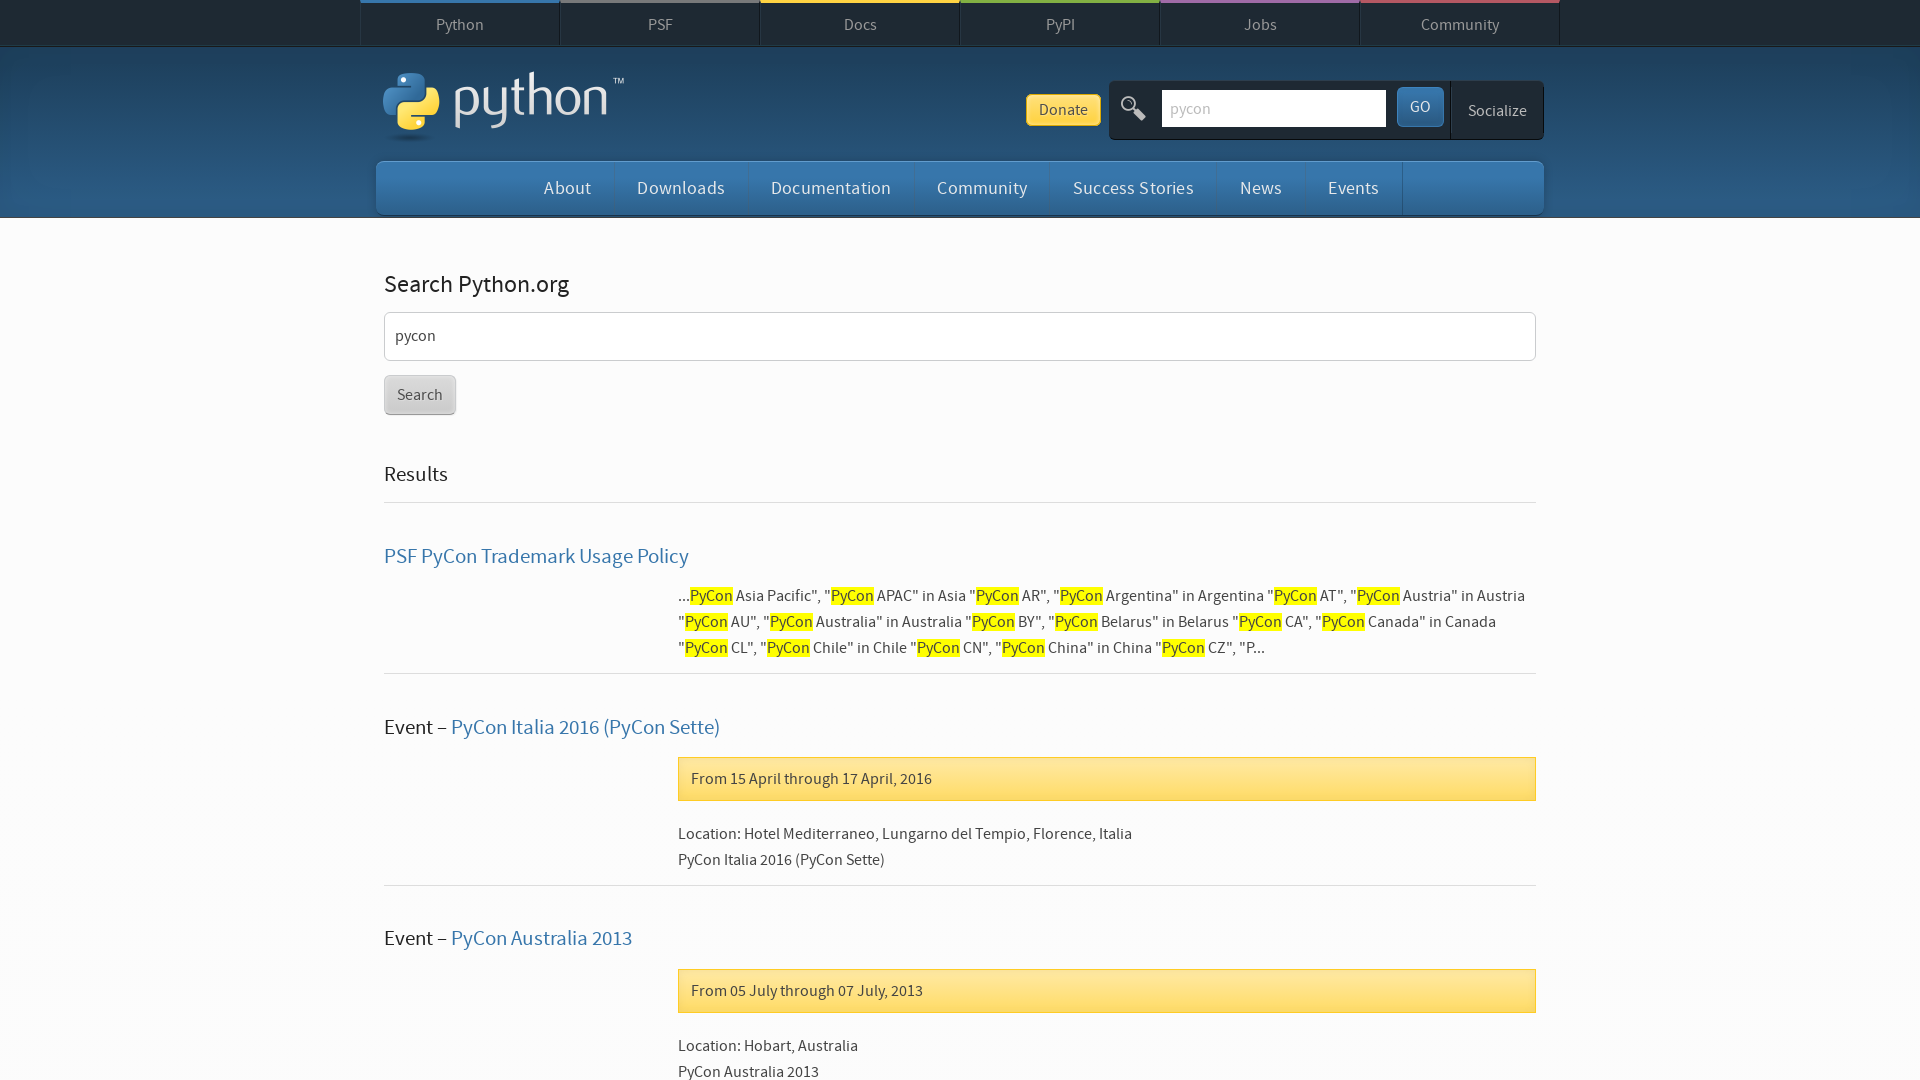

Waited for page to load (networkidle)
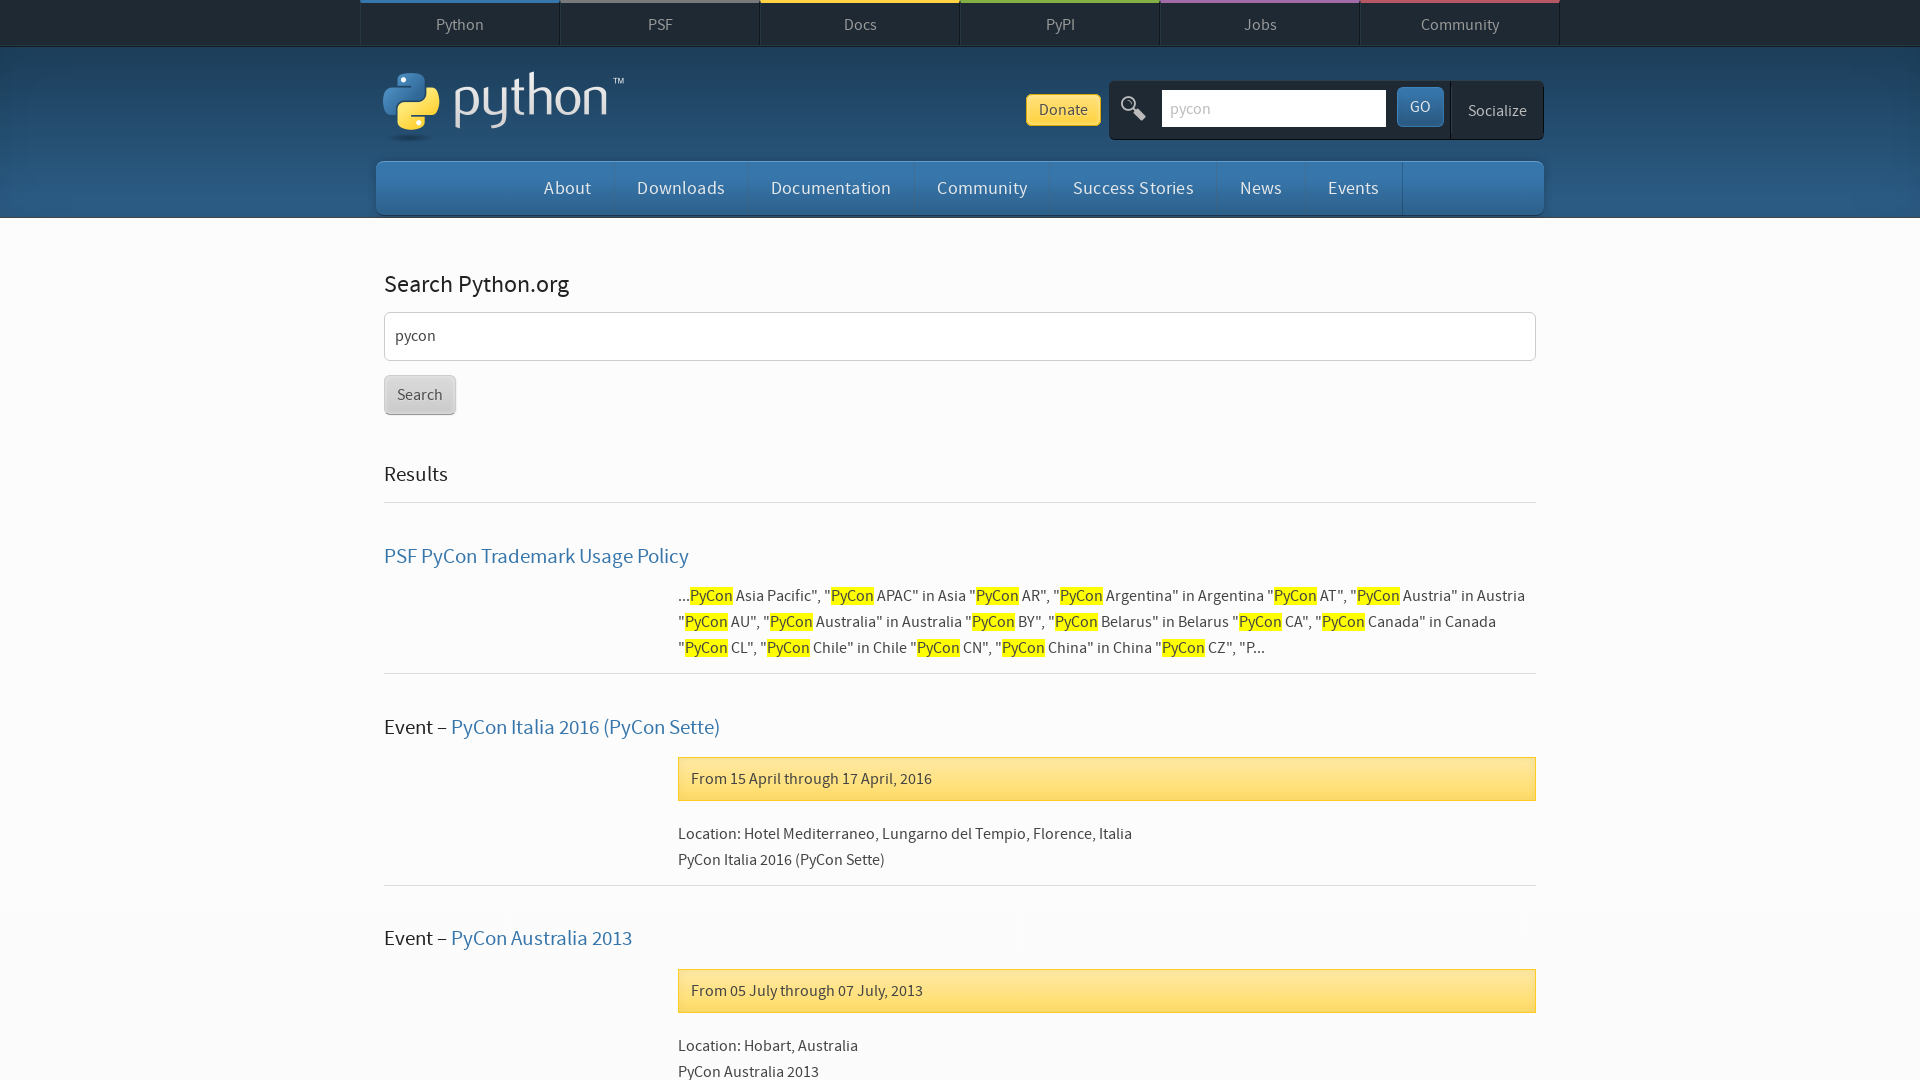

Verified that search results were found (no 'No results found.' message)
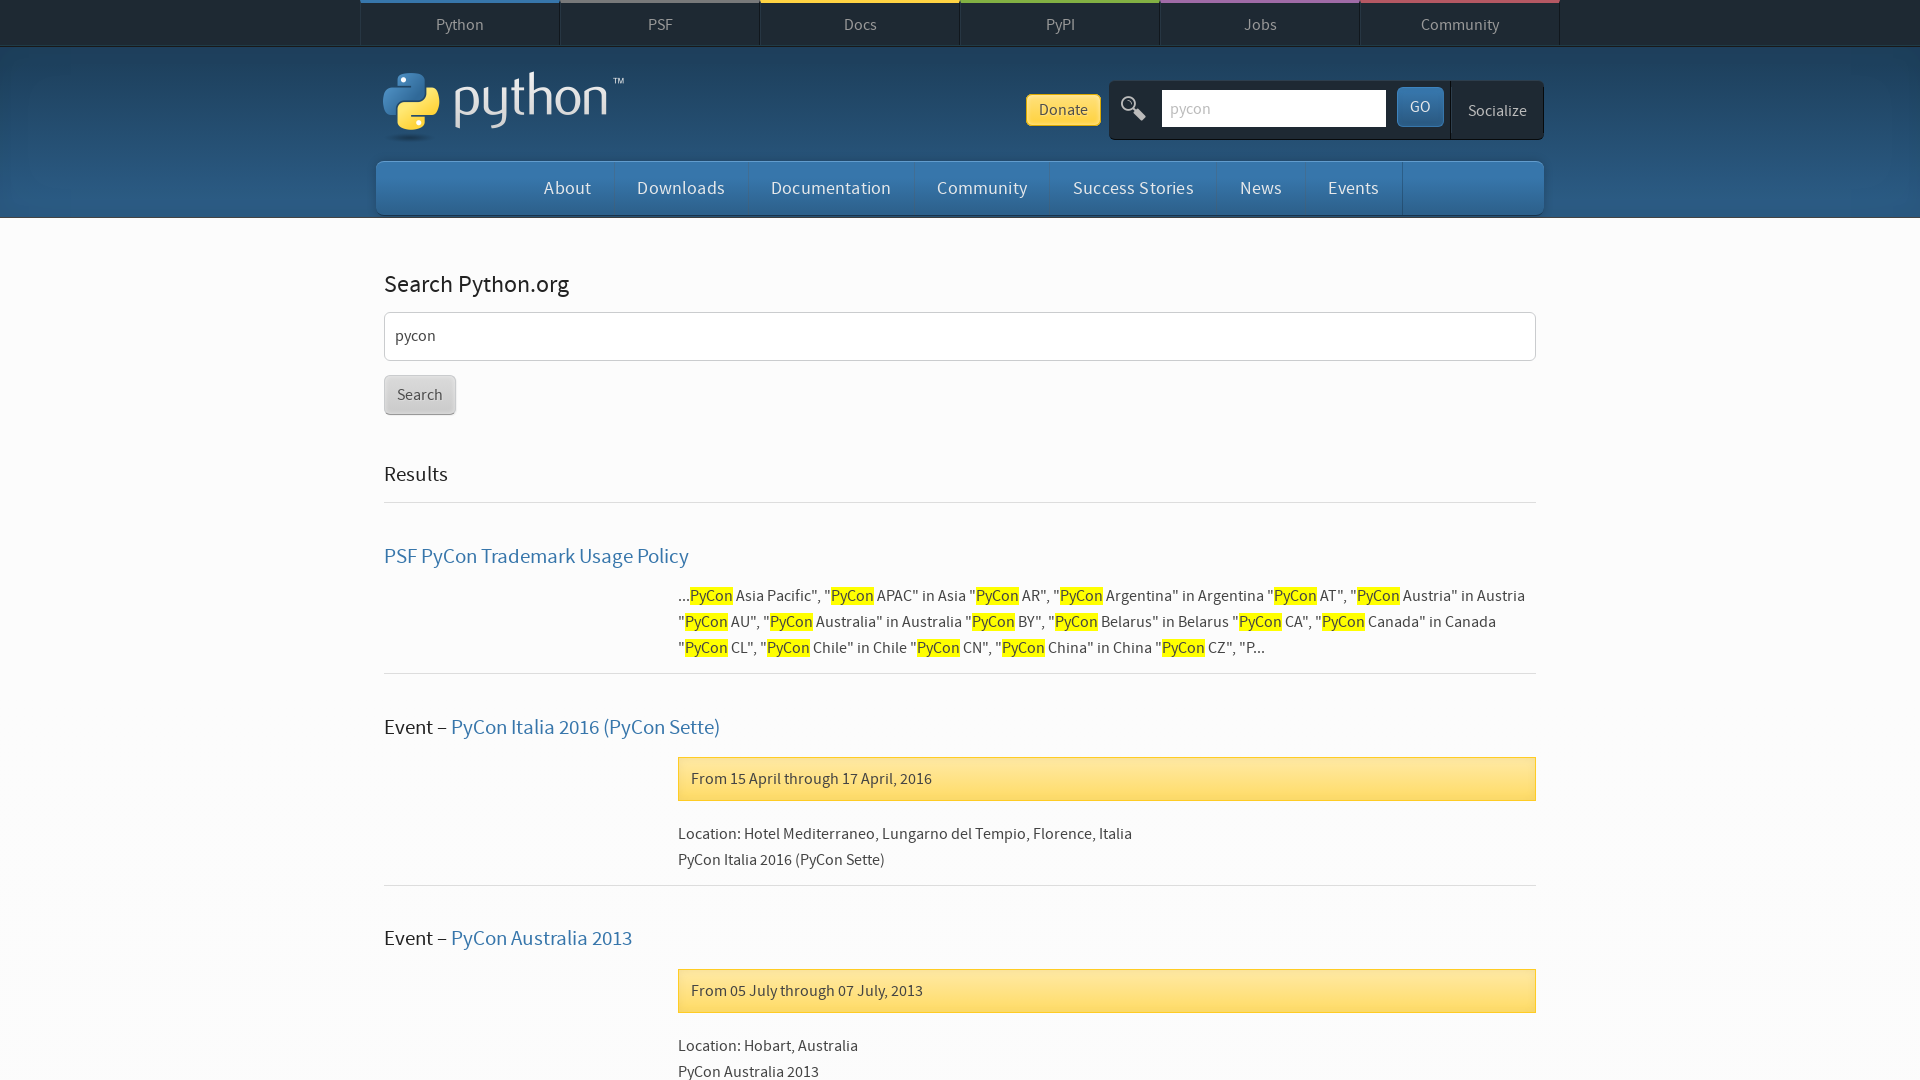

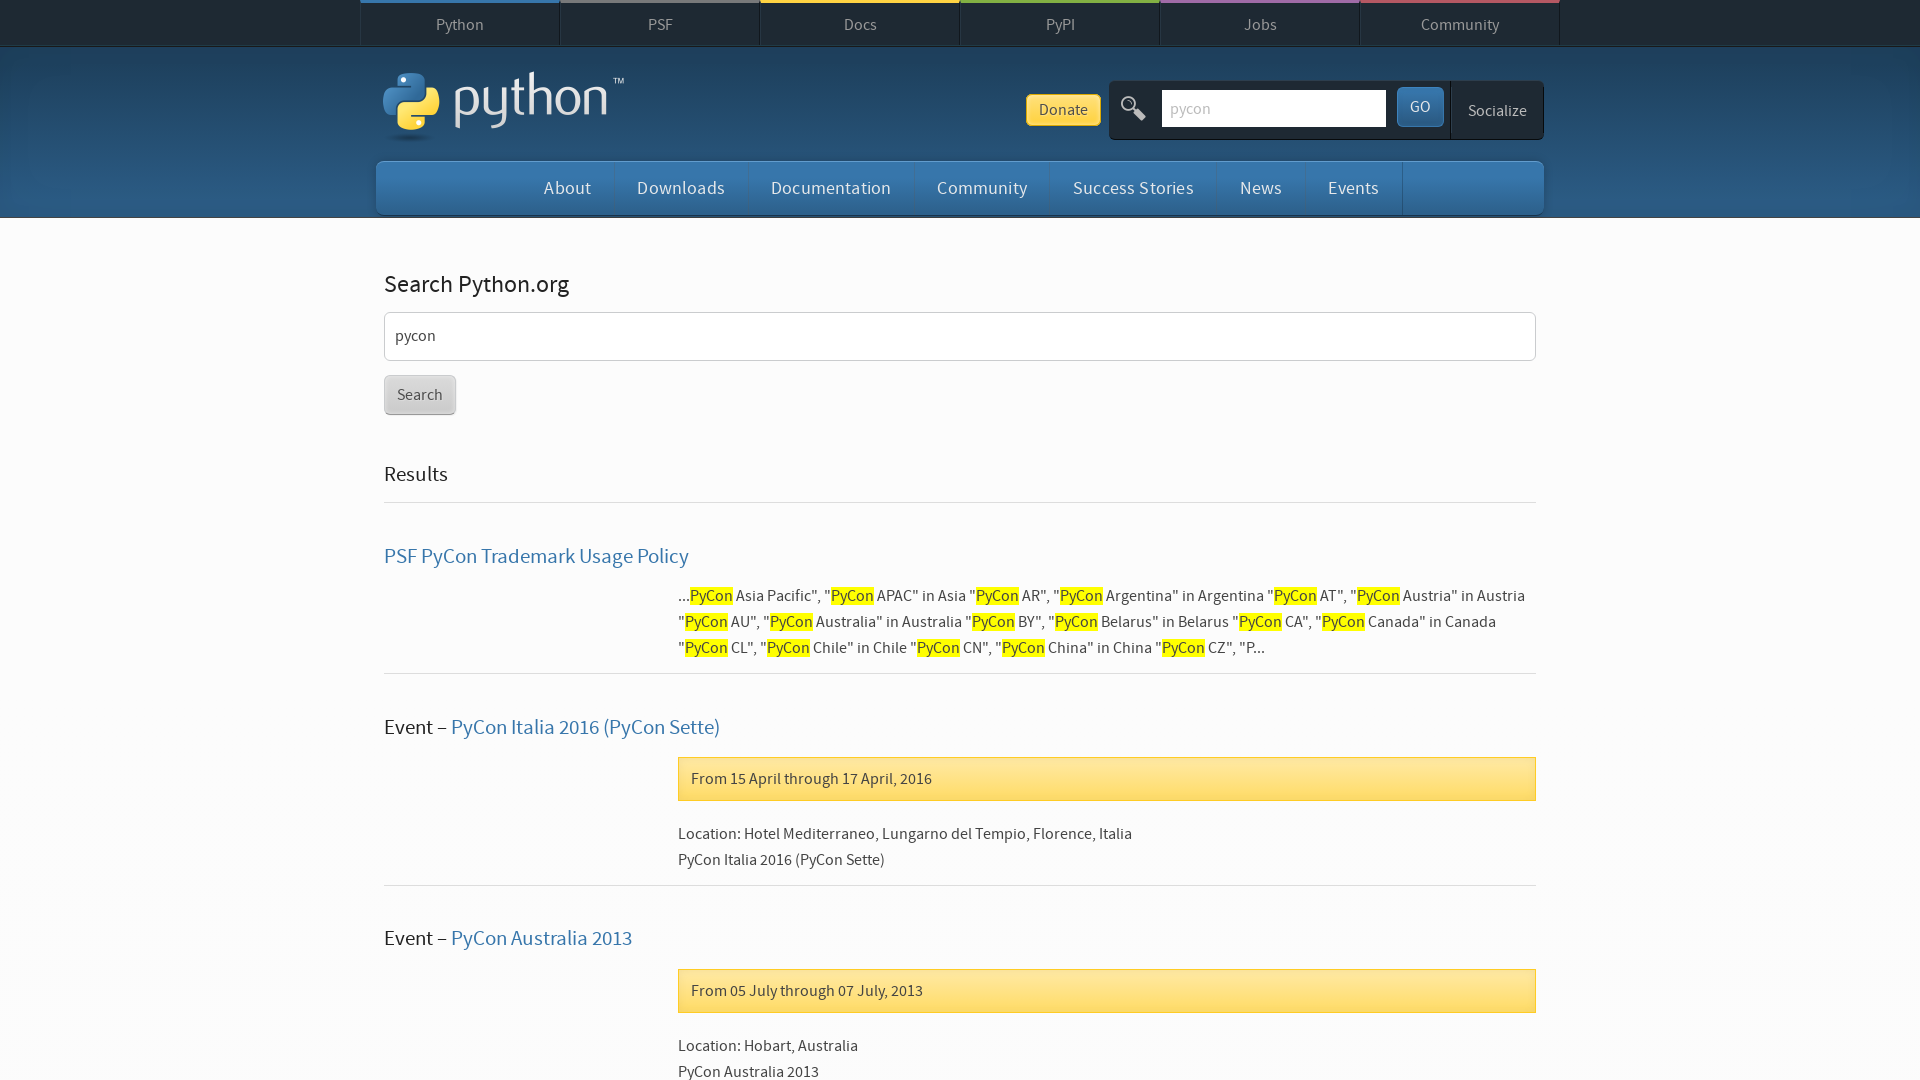